Launches the Honda 2 Wheelers India website and verifies it loads successfully

Starting URL: https://www.honda2wheelersindia.com/

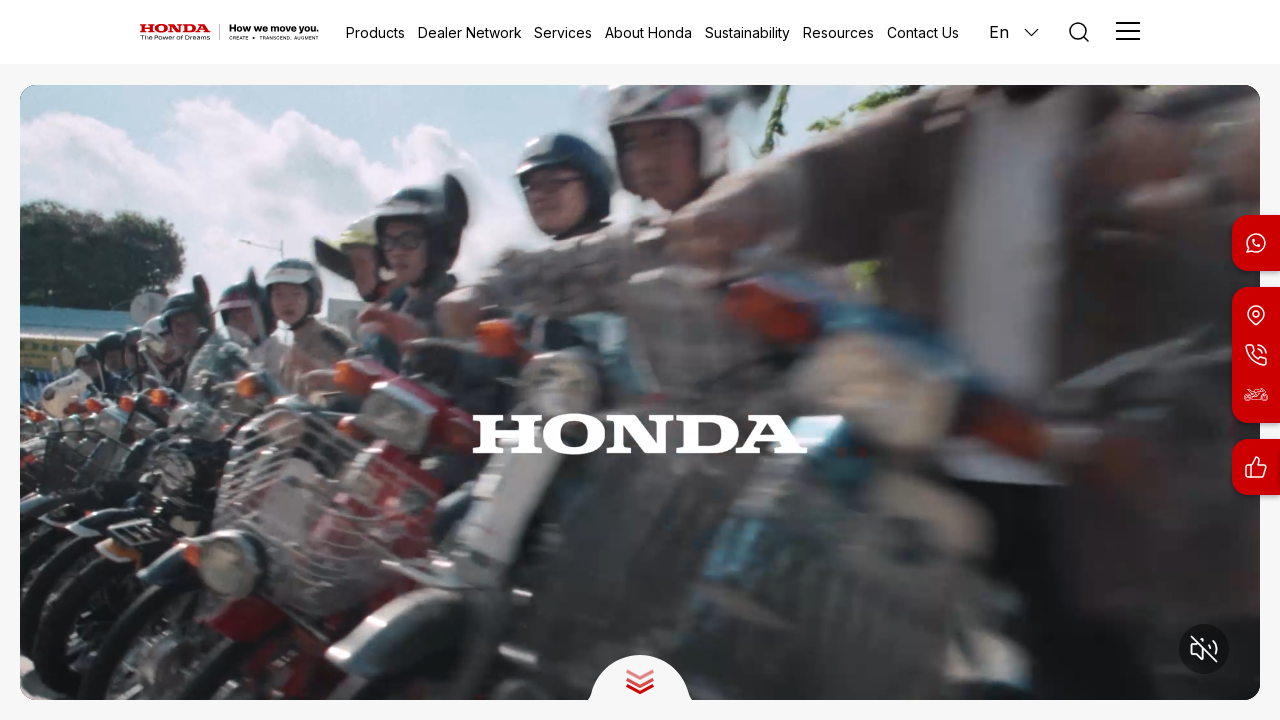

Honda 2 Wheelers India website loaded successfully
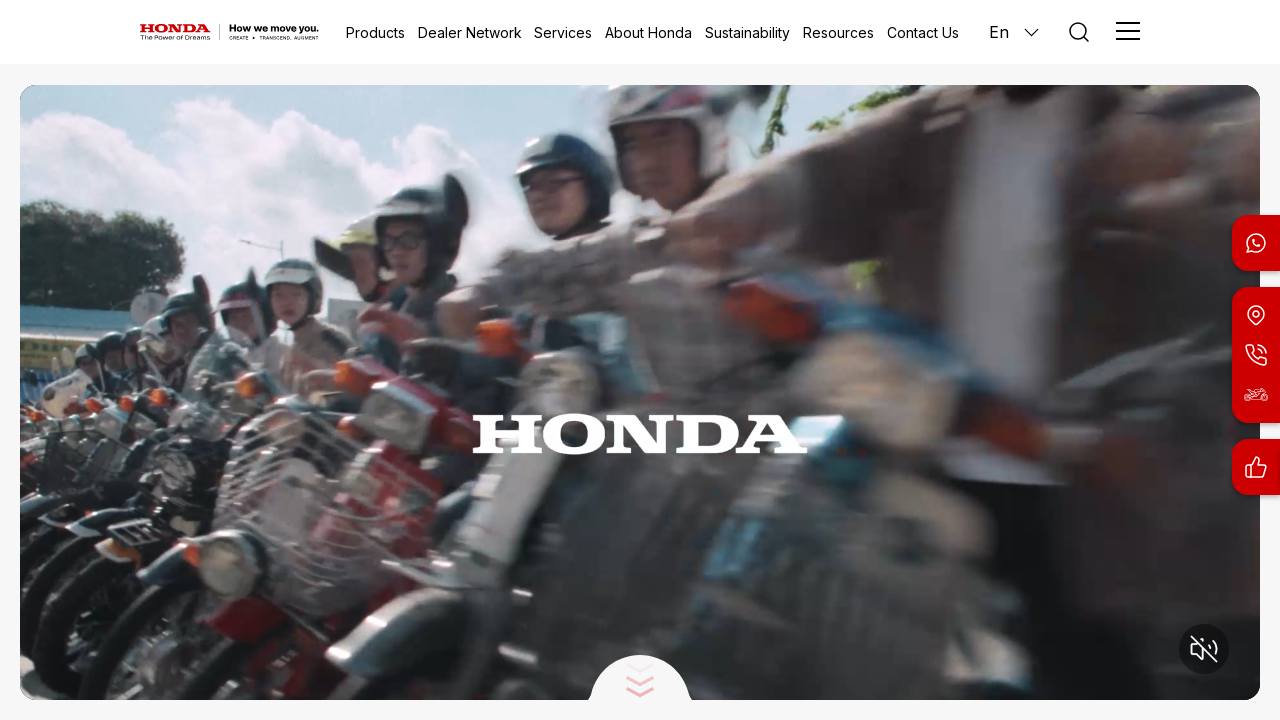

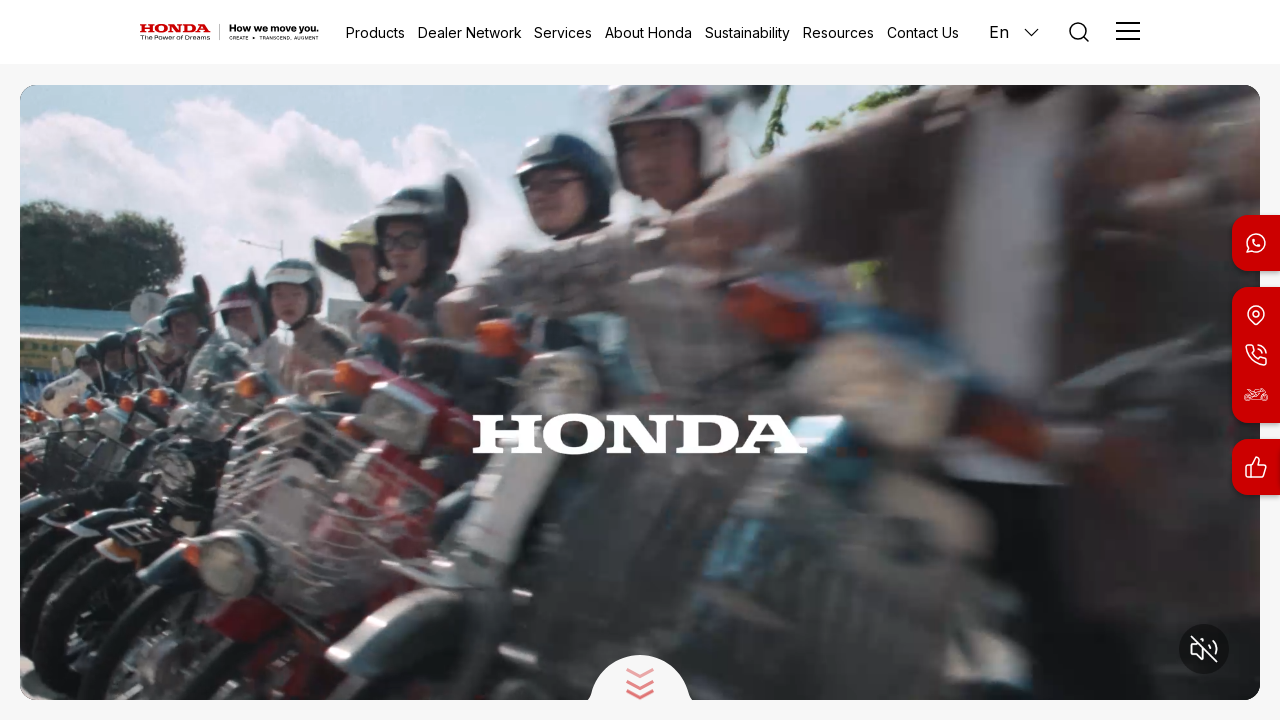